Tests the 2048 game by pressing arrow keys to play, attempting to click the retry button if available, and performing browser navigation actions (forward, back, refresh)

Starting URL: https://play2048.co/

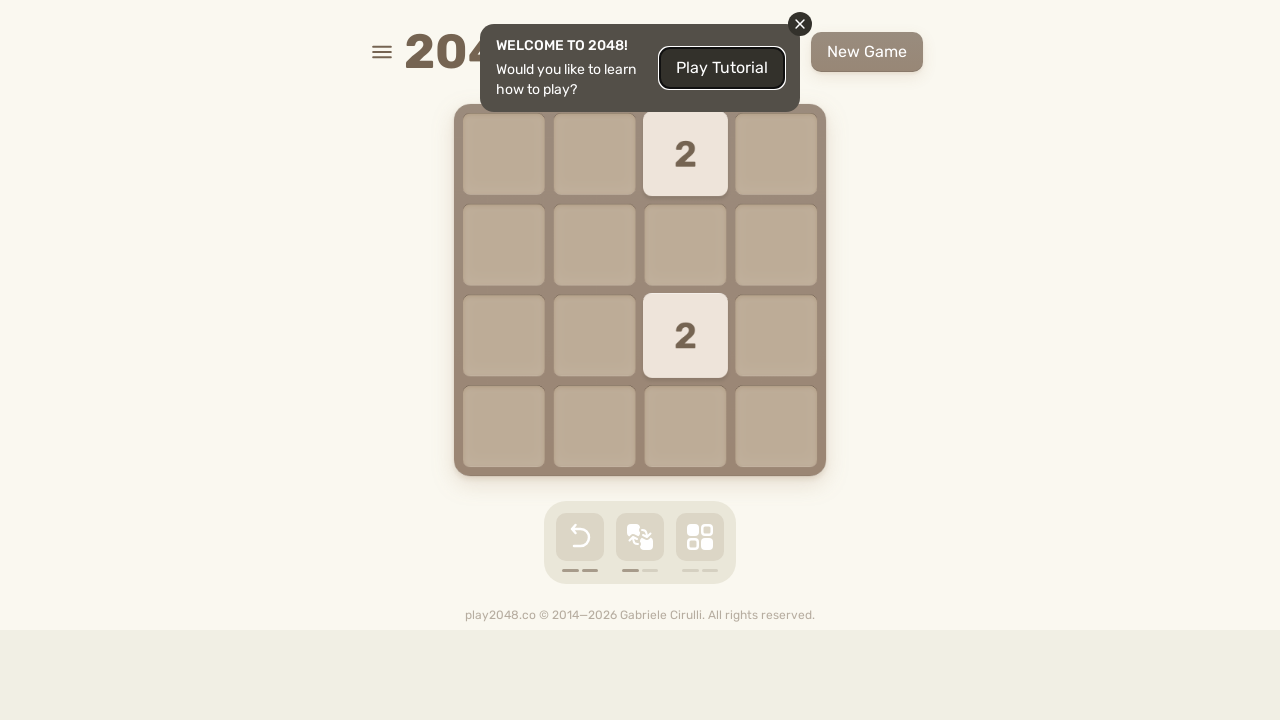

Pressed ArrowUp key to make a move in 2048 game on html
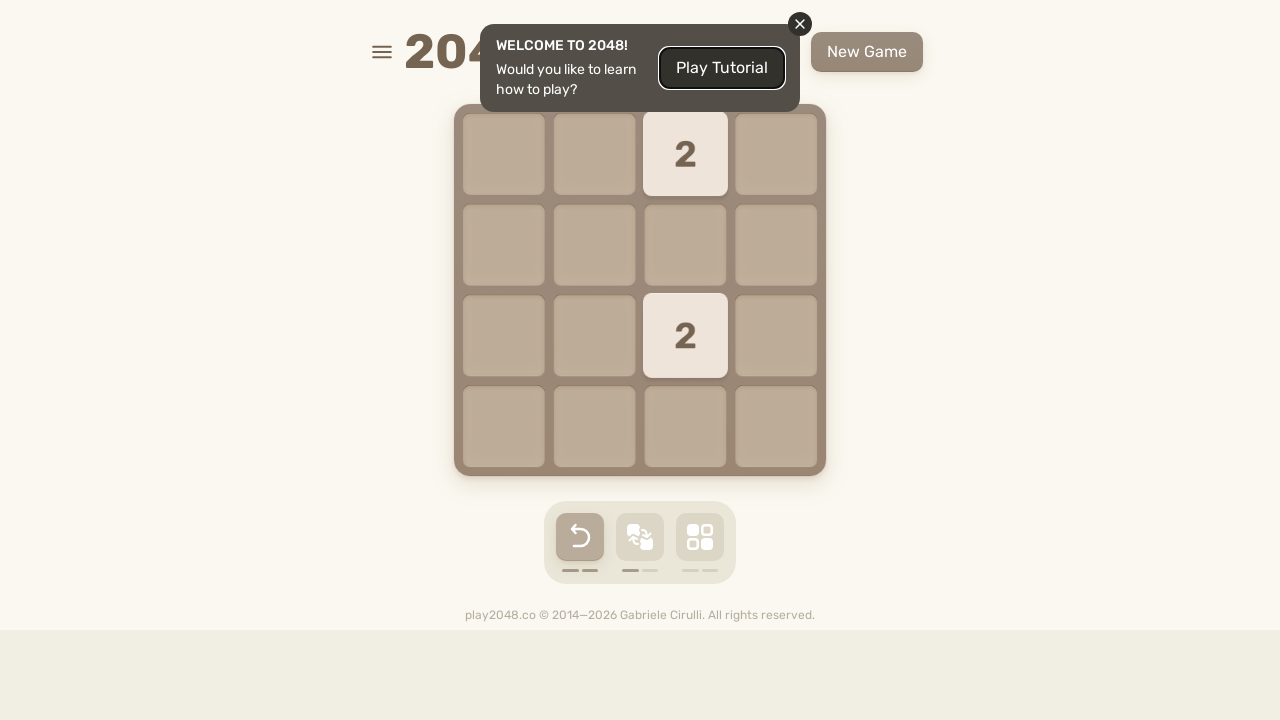

Retry button not present, game still in progress on .retry-button
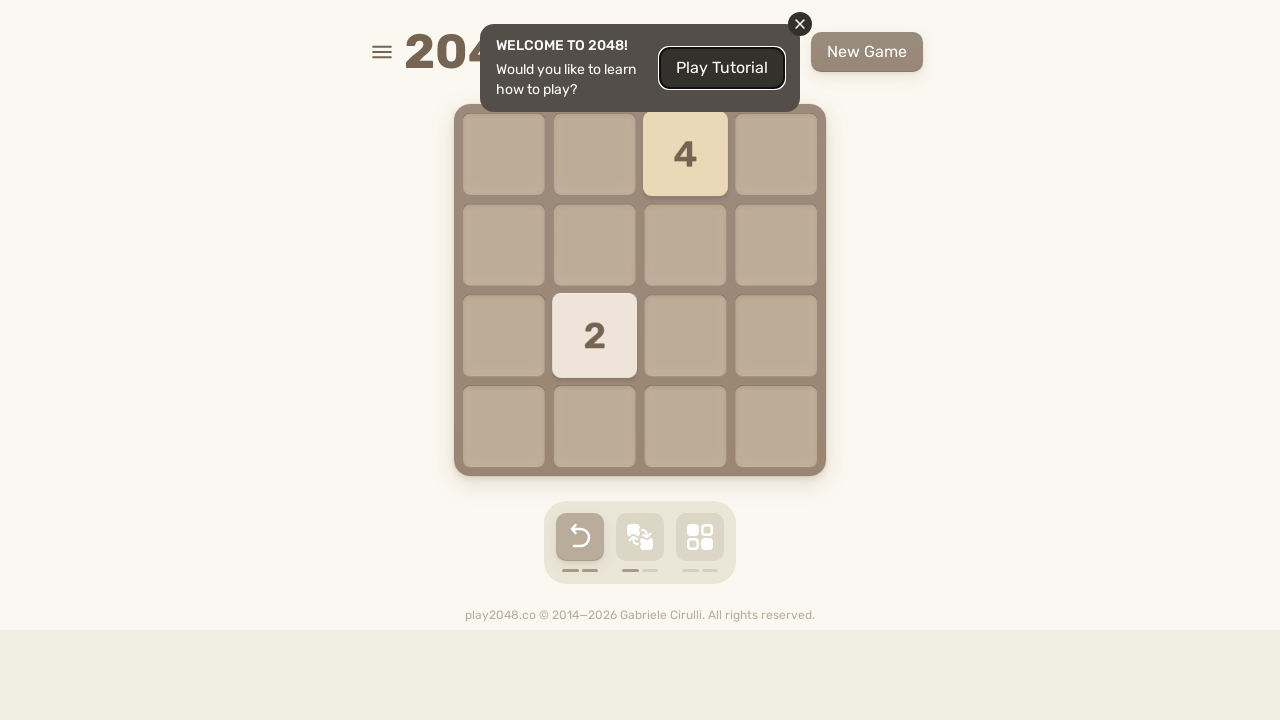

Navigated forward in browser history
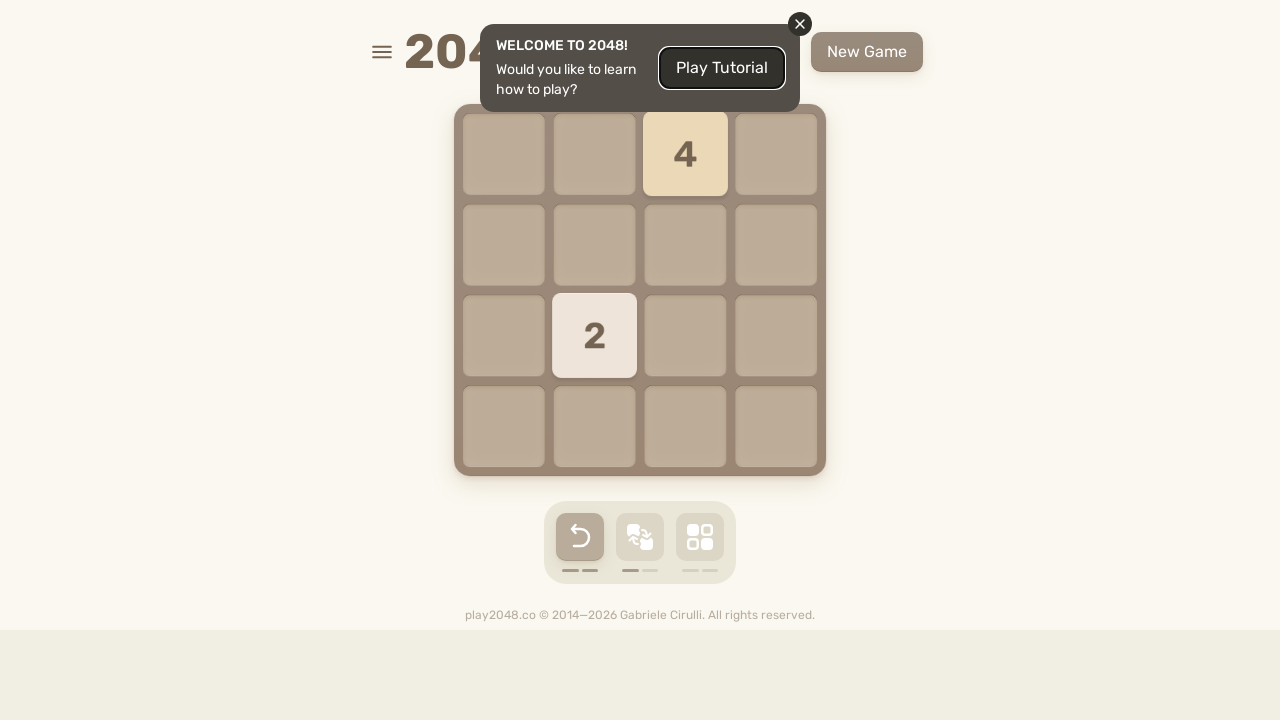

Navigated back in browser history
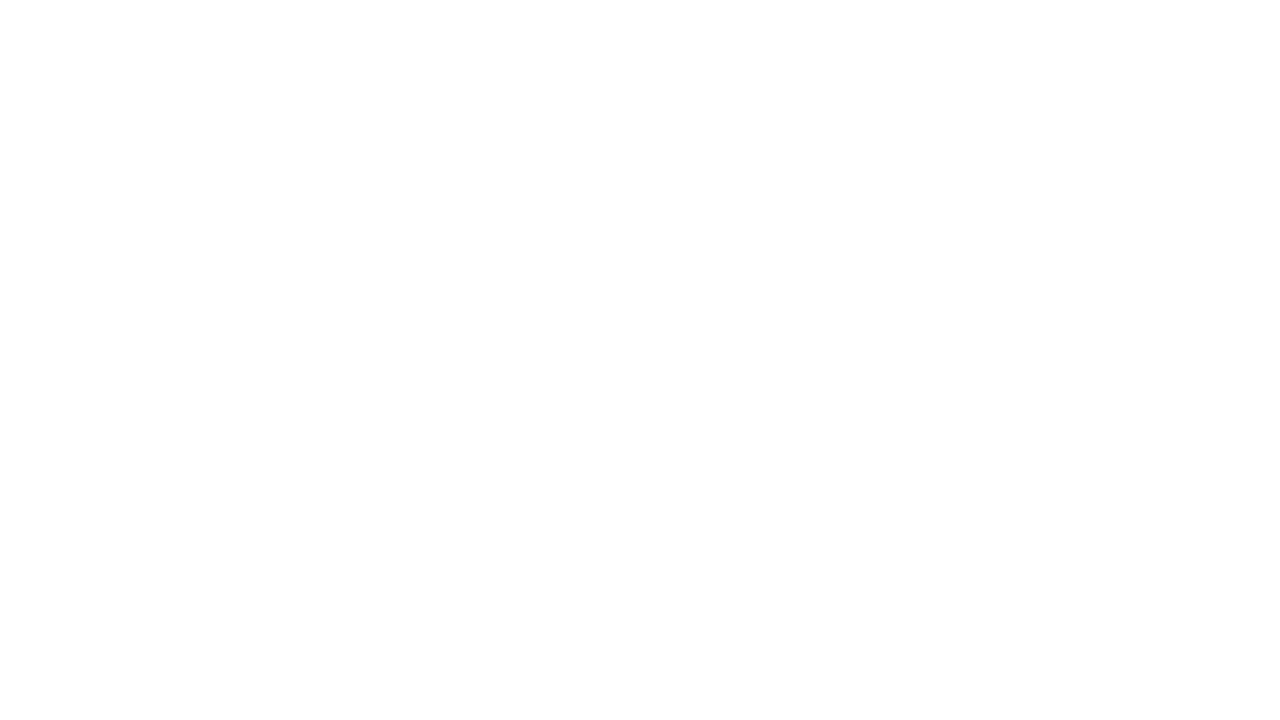

Refreshed the page
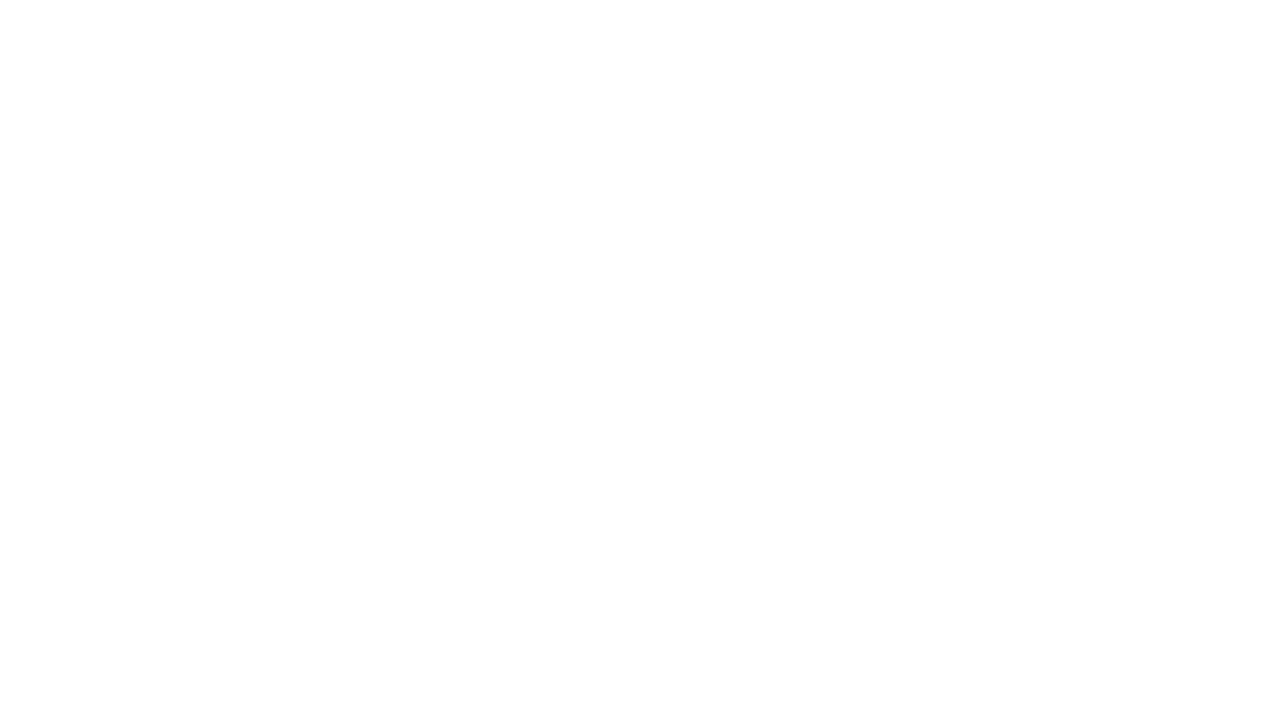

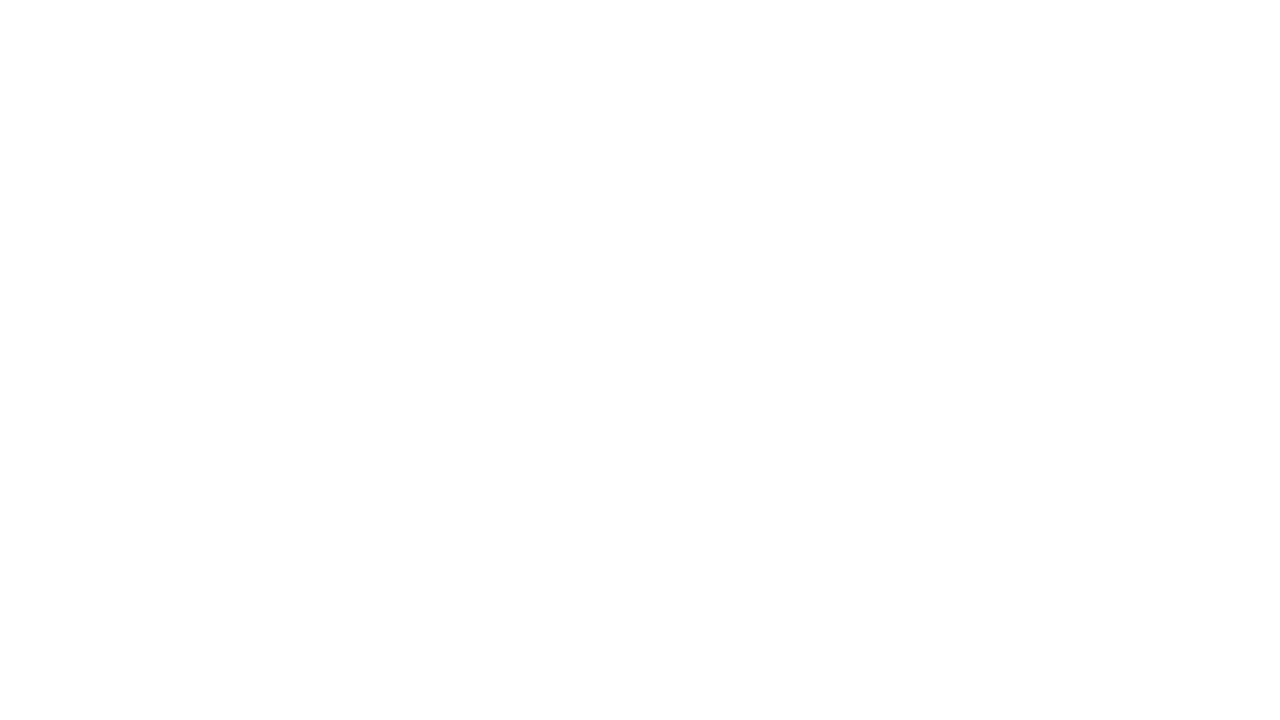